Navigates to a Selenium example page and verifies that the page title is "Selenium Test Example Page".

Starting URL: http://crossbrowsertesting.github.io/selenium_example_page.html

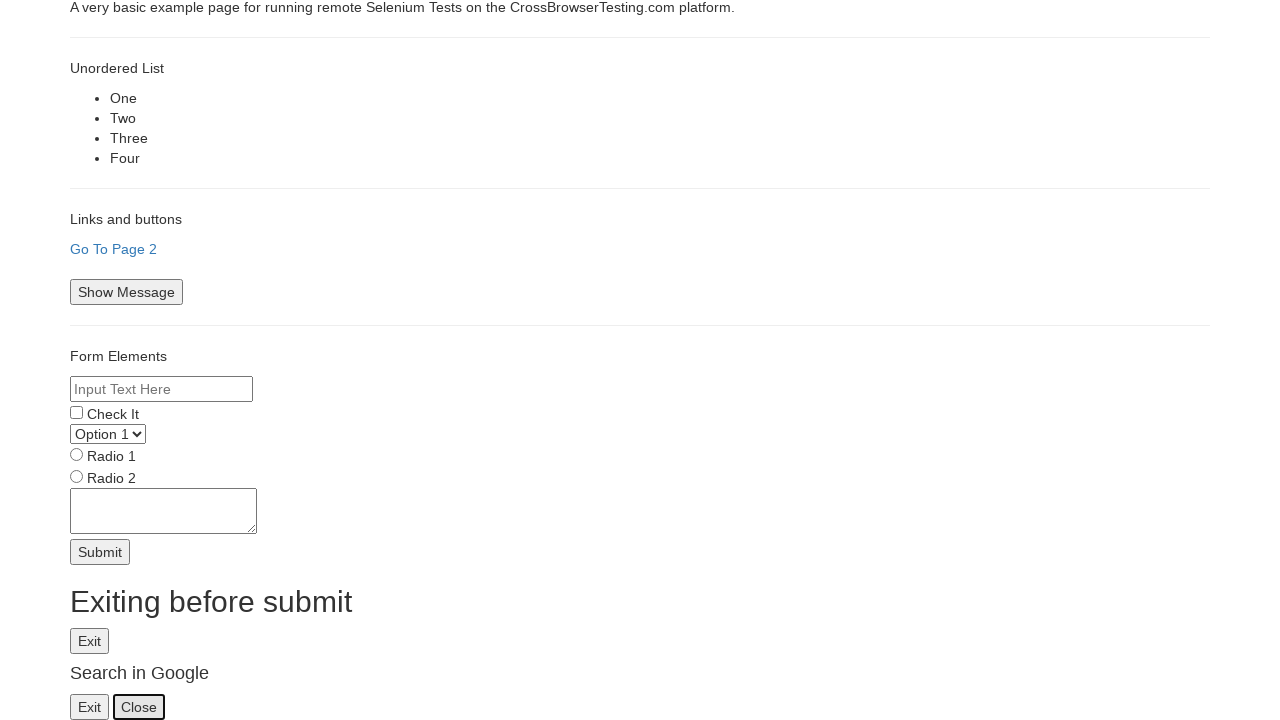

Navigated to Selenium example page
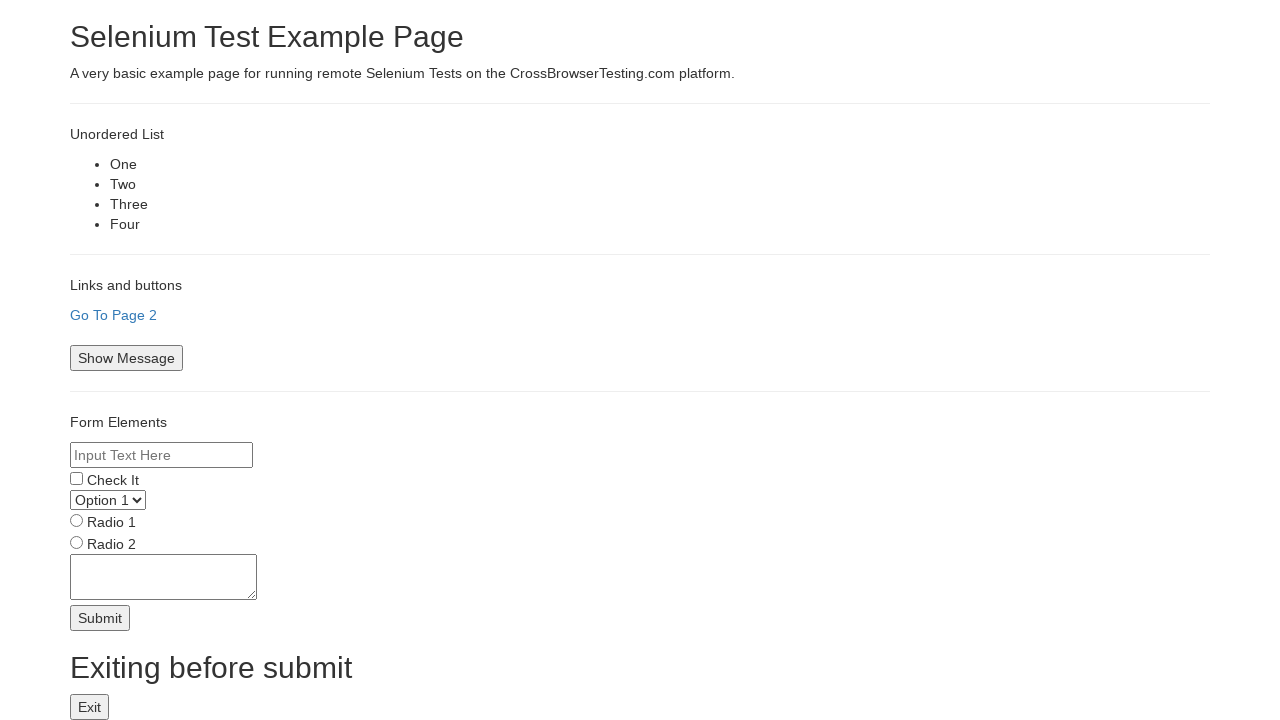

Verified page title is 'Selenium Test Example Page'
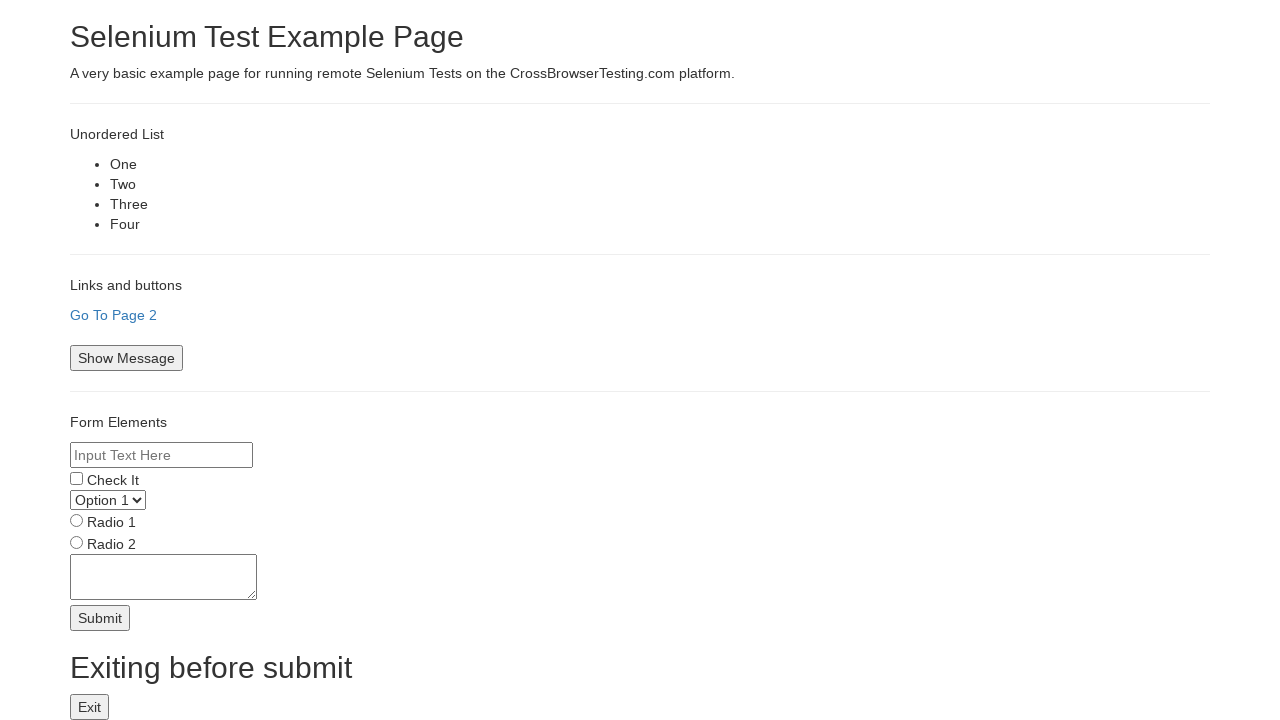

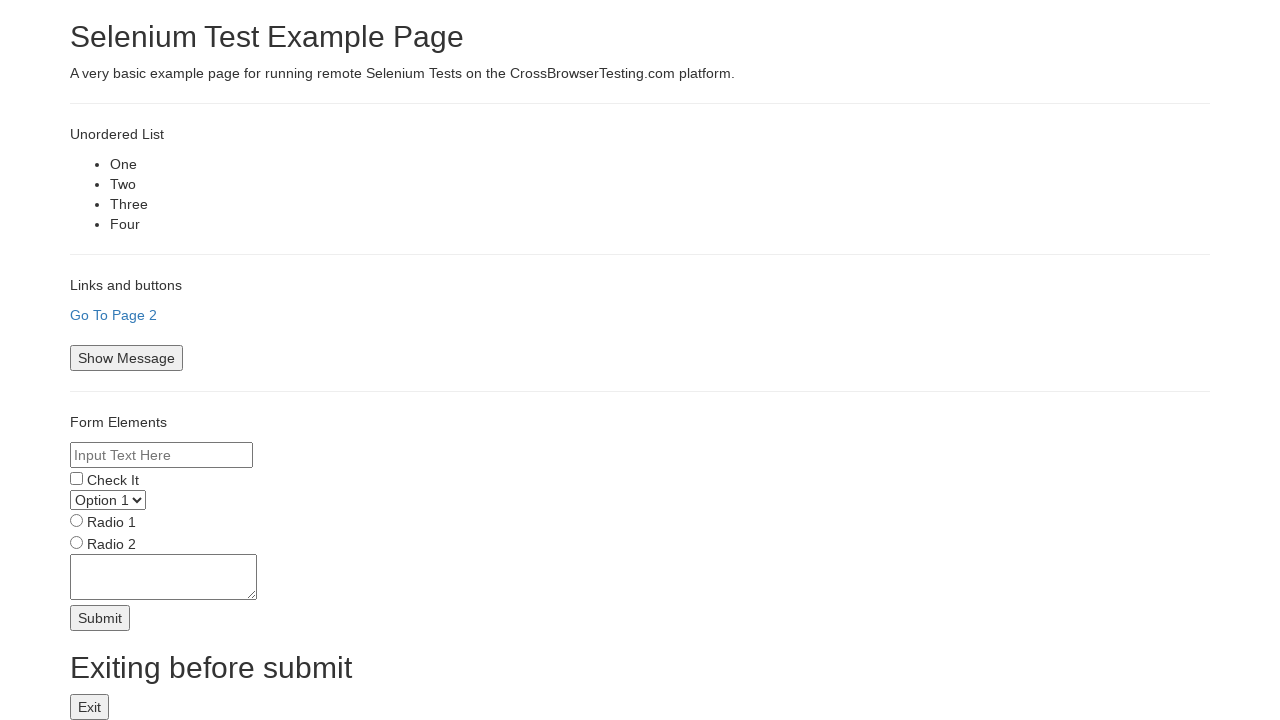